Tests the clear button functionality on an online calculator after entering a numeric key (1), then pressing clear (c)

Starting URL: https://www.online-calculator.com/full-screen-calculator/

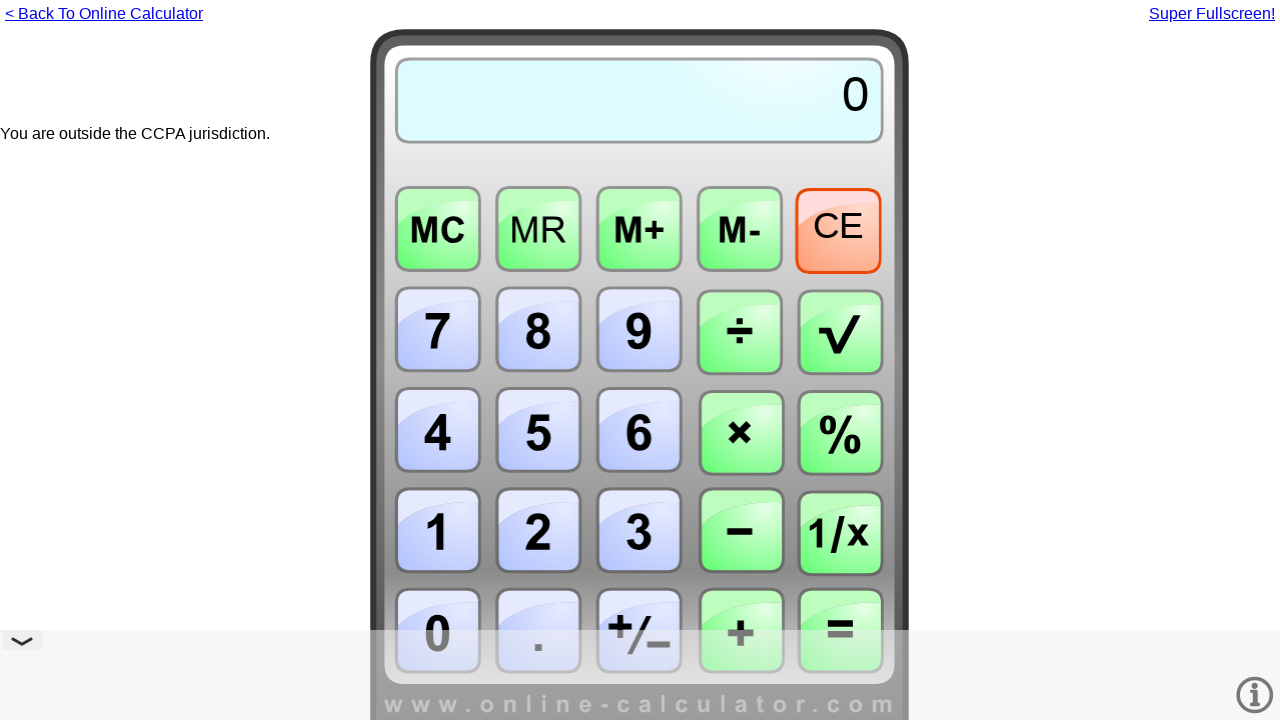

Pressed Numpad1 key to enter numeric value 1
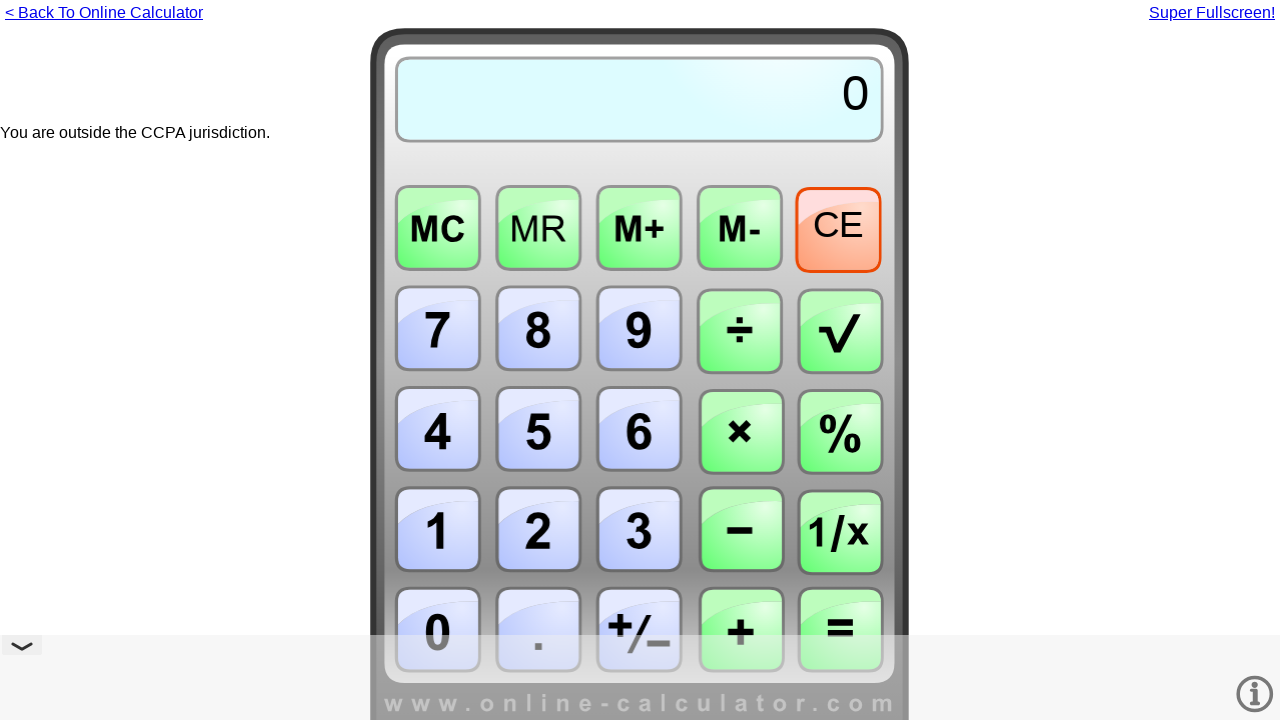

Pressed 'c' key to clear the calculator display
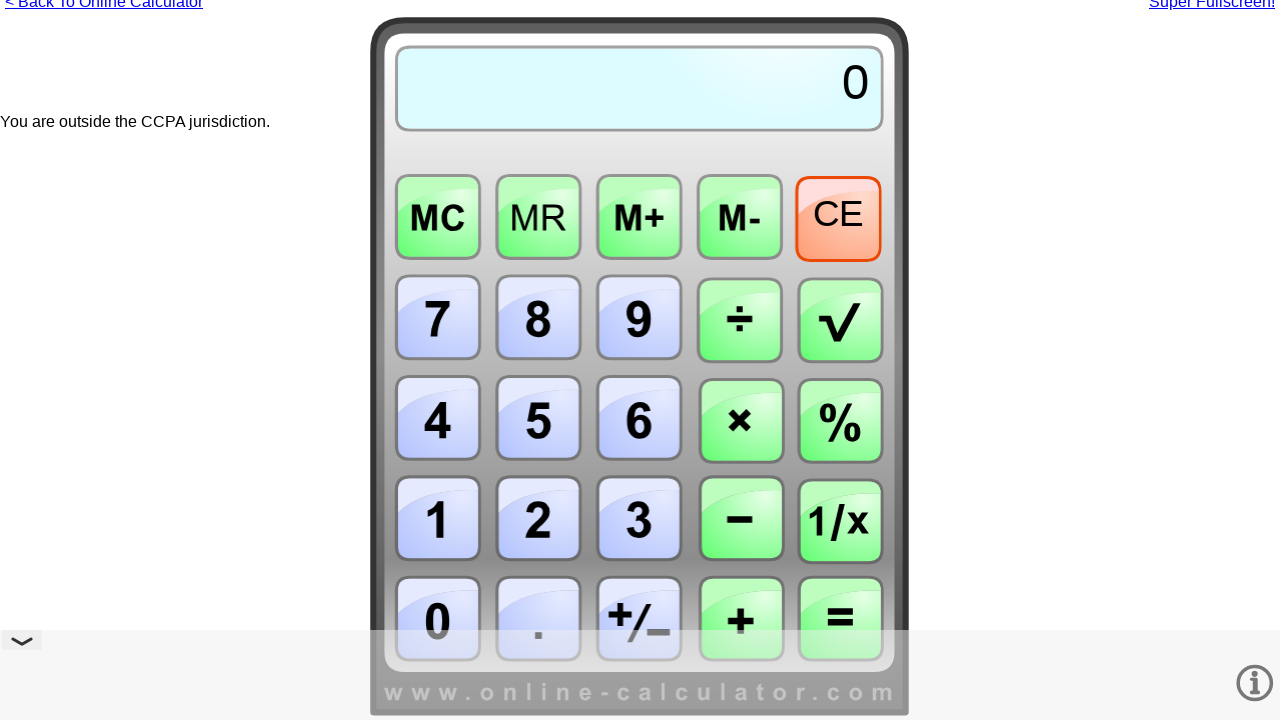

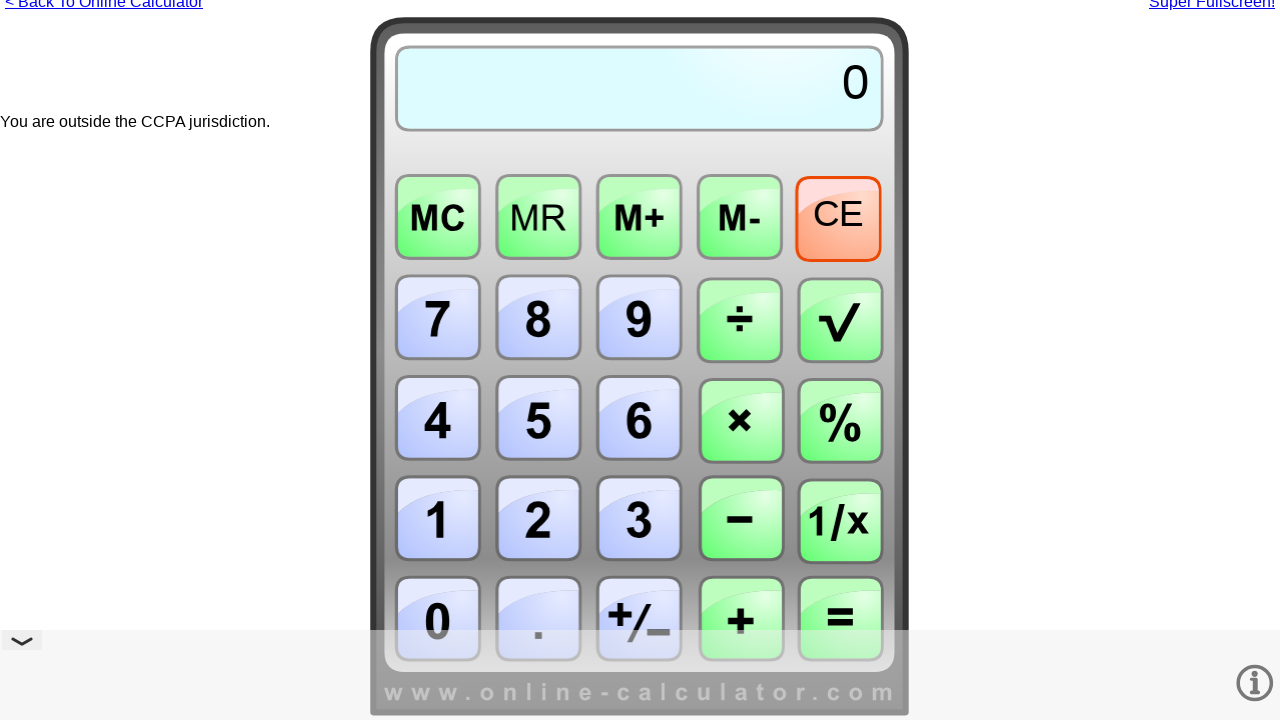